Tests a form on a testing practice page by filling in first name and last name fields, then clicking a submit button.

Starting URL: https://trytestingthis.netlify.app/

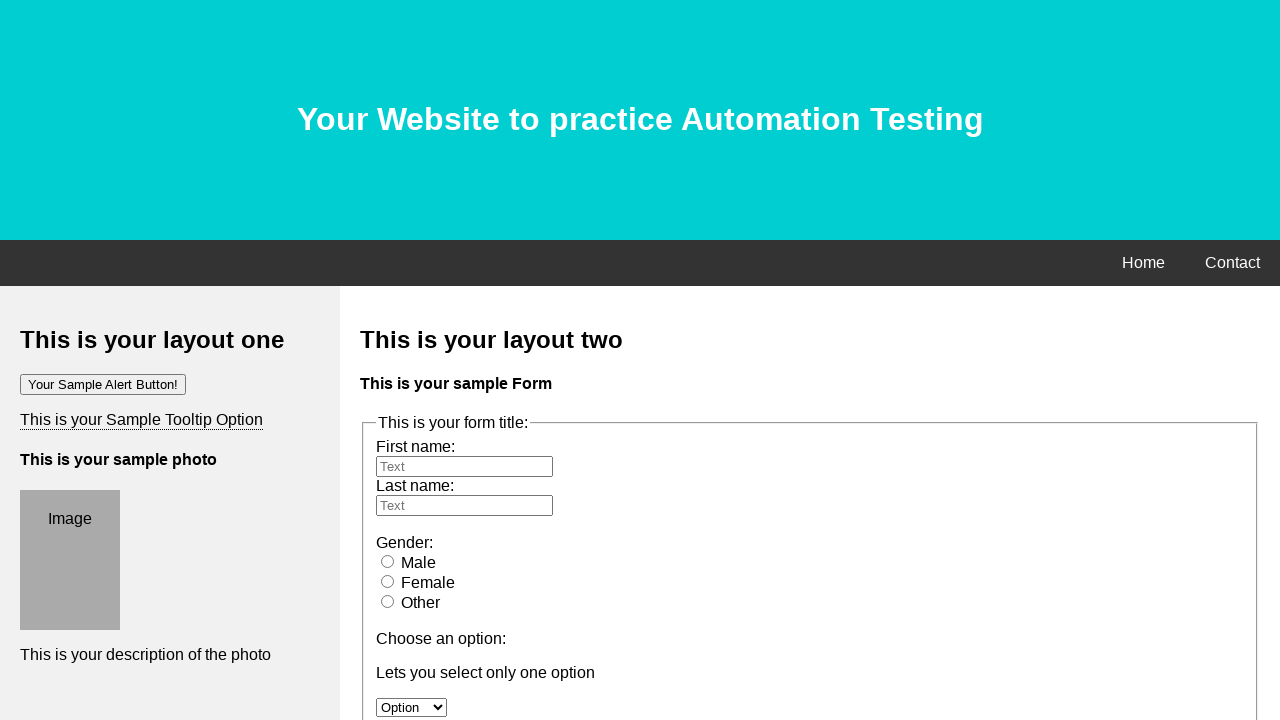

Filled first name field with 'Rahul' on #fname
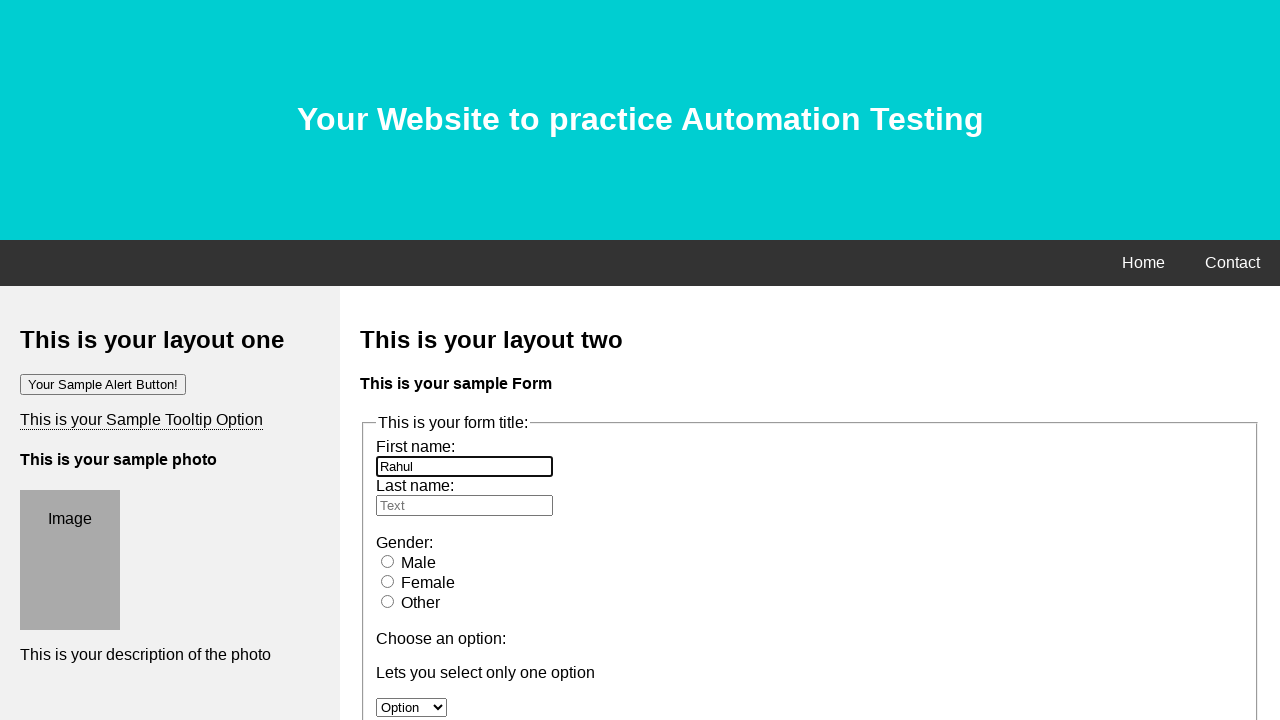

Filled last name field with 'Sharkar' on #lname
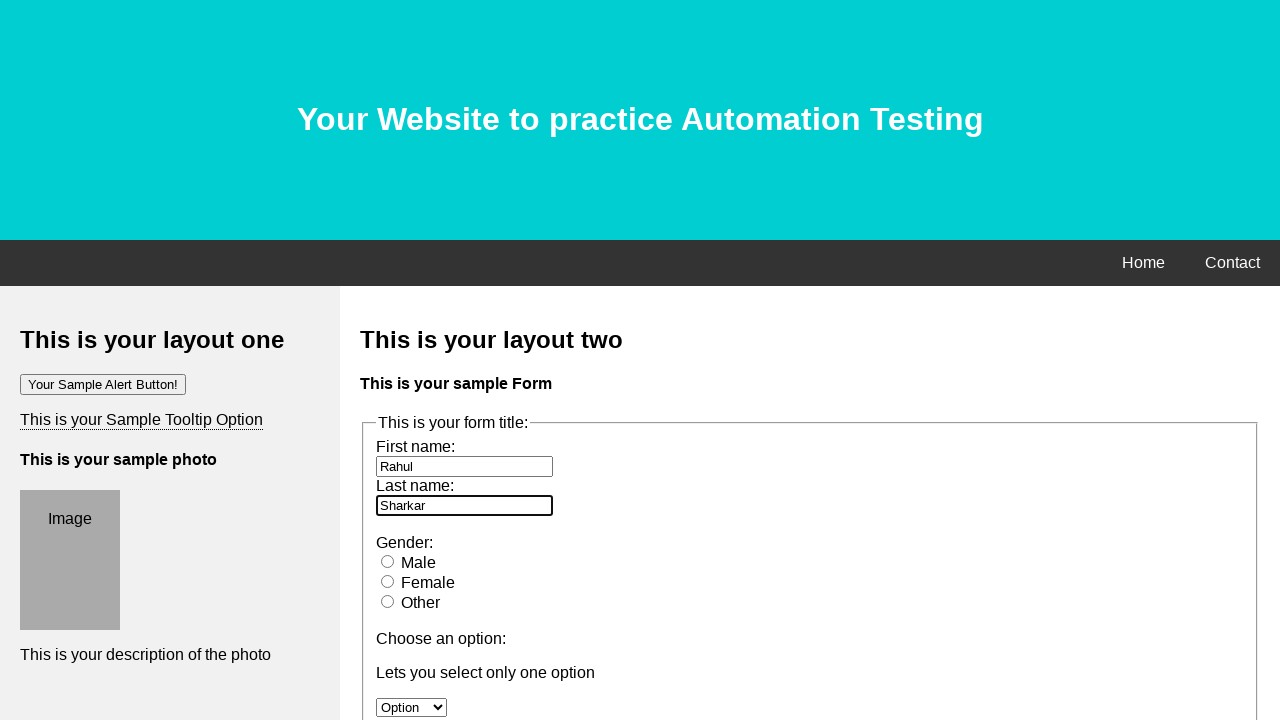

Clicked submit button to submit the form at (404, 361) on button.btn.btn-success
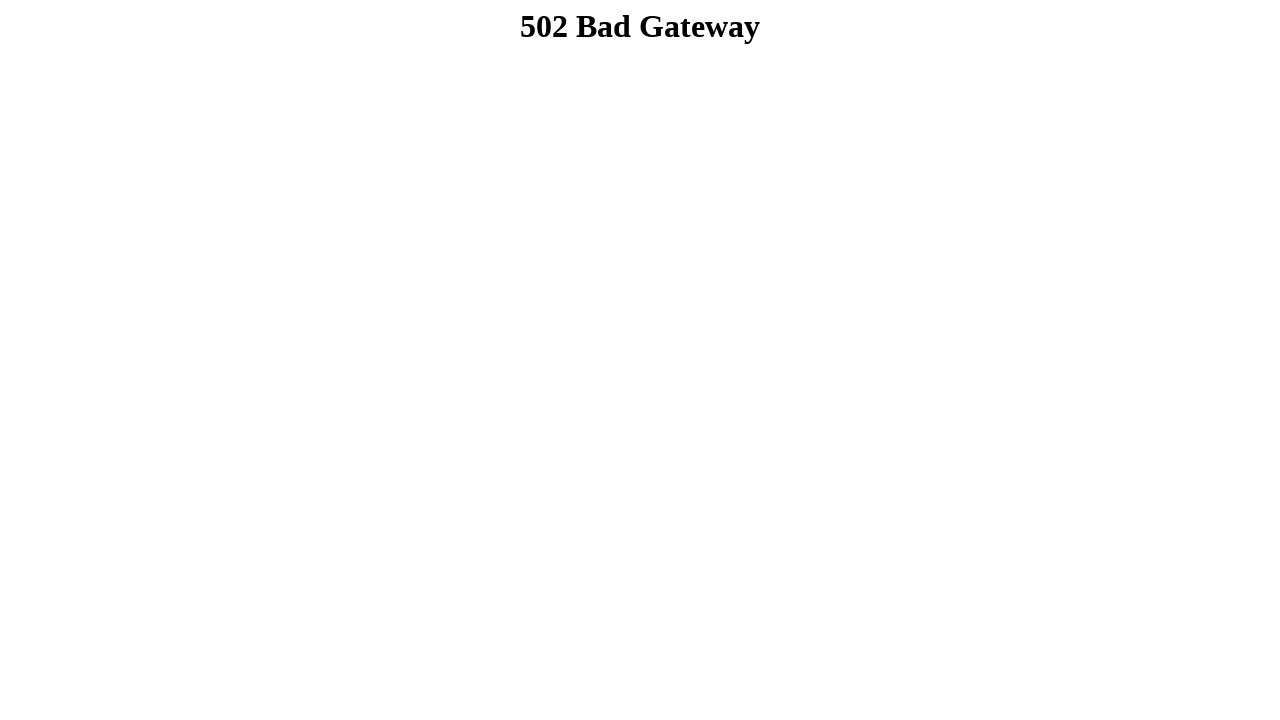

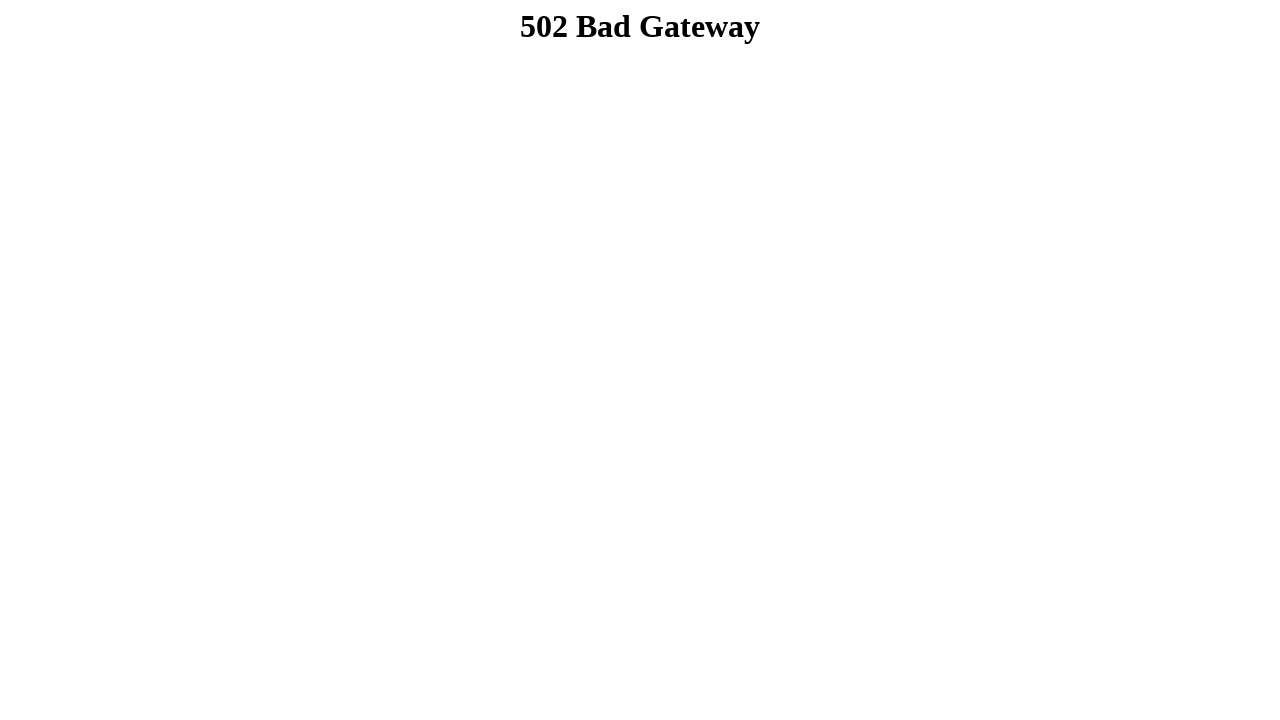